Tests that pressing Escape cancels edits and restores the original text

Starting URL: https://demo.playwright.dev/todomvc

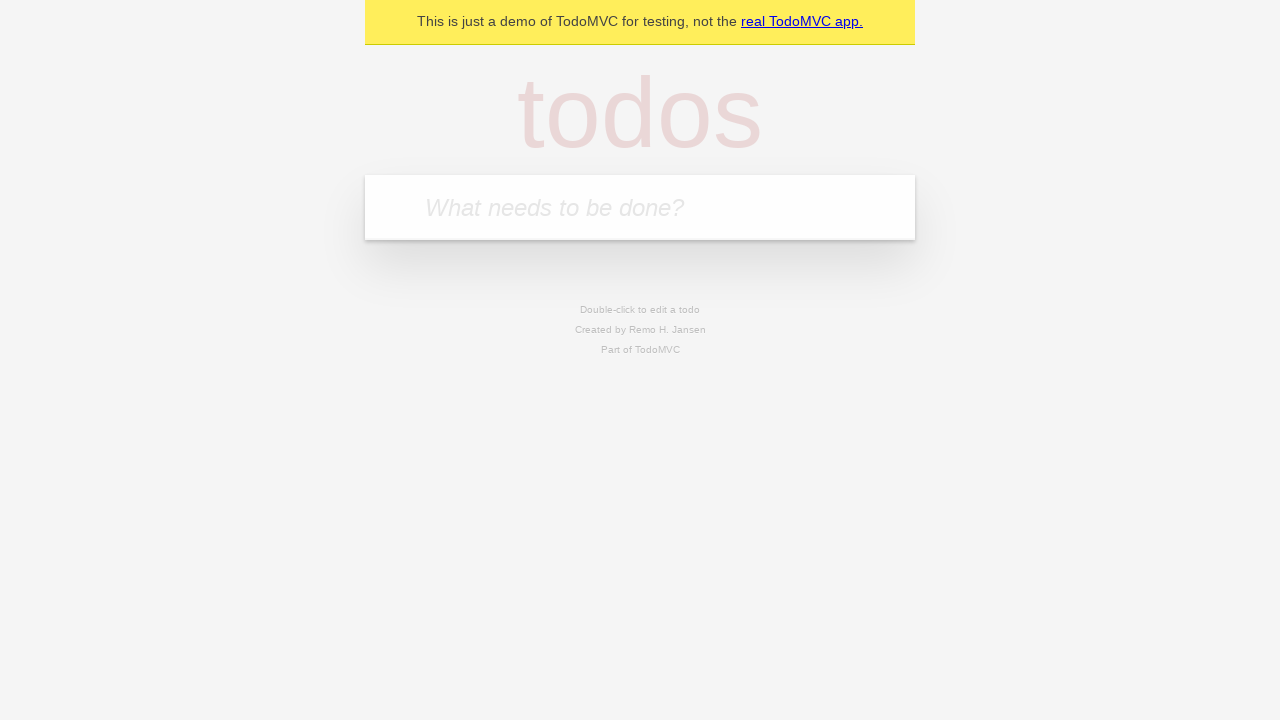

Filled todo input with 'buy some cheese' on internal:attr=[placeholder="What needs to be done?"i]
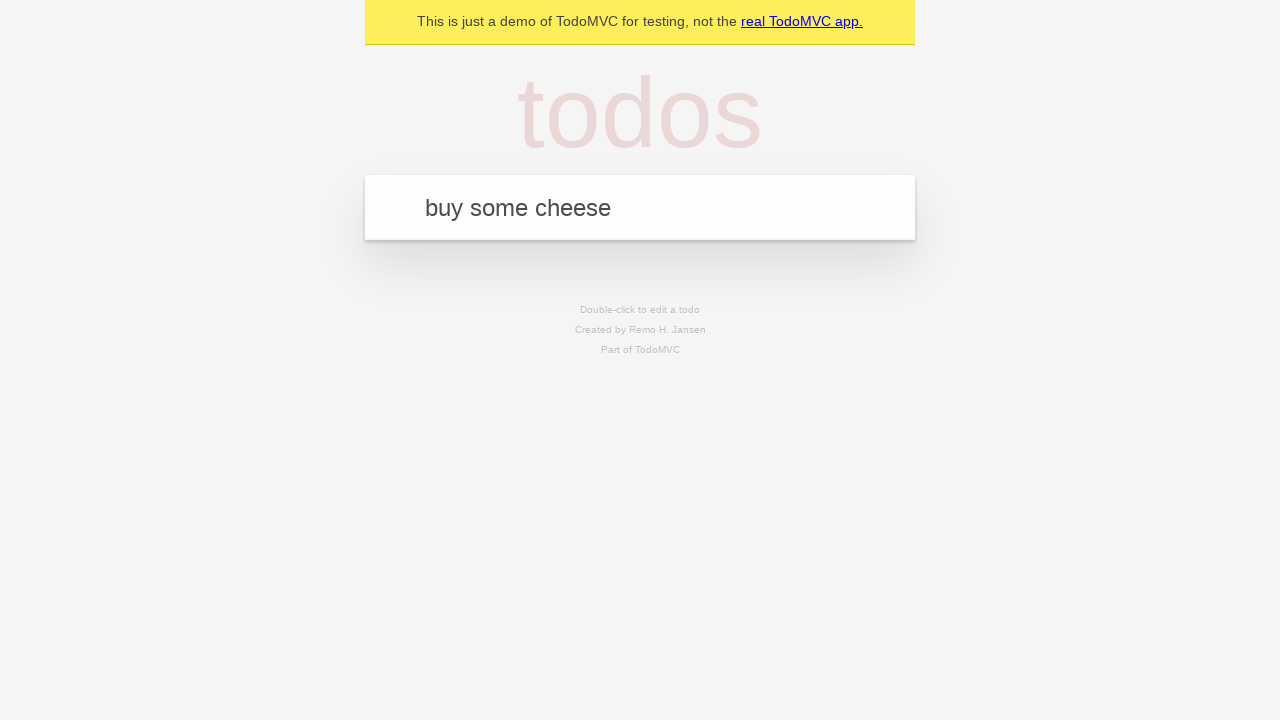

Pressed Enter to create todo 'buy some cheese' on internal:attr=[placeholder="What needs to be done?"i]
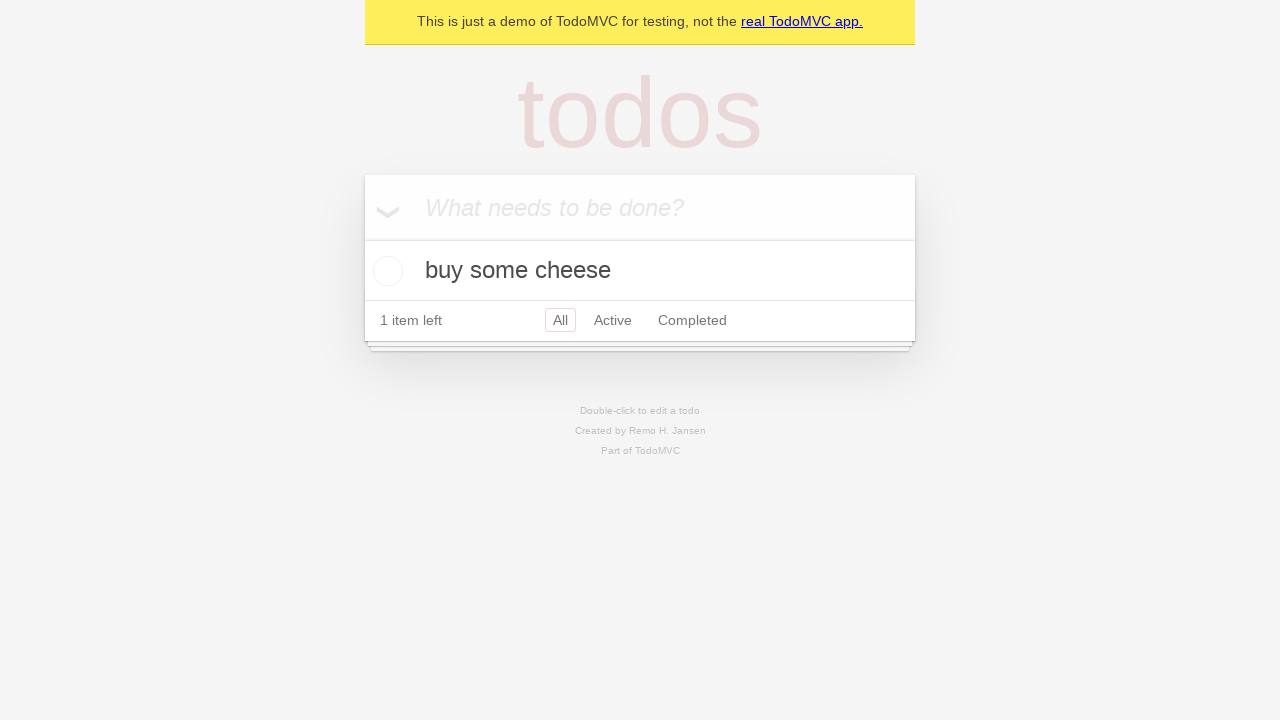

Filled todo input with 'feed the cat' on internal:attr=[placeholder="What needs to be done?"i]
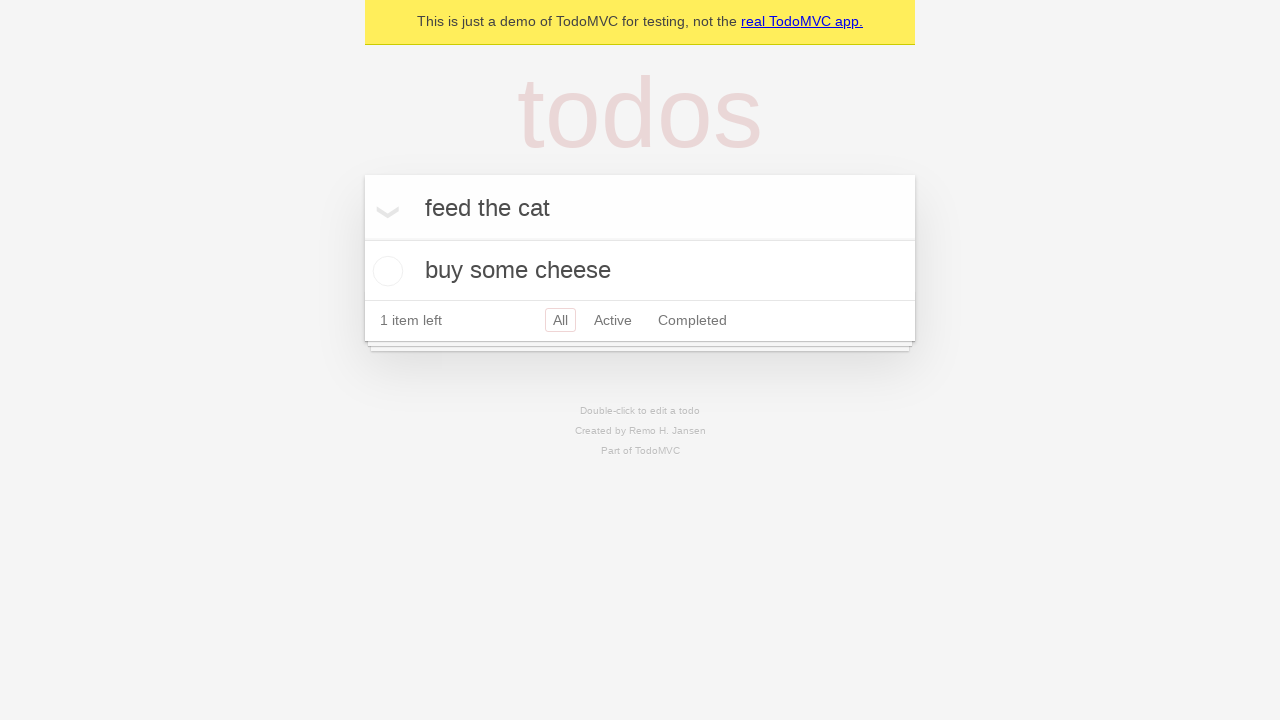

Pressed Enter to create todo 'feed the cat' on internal:attr=[placeholder="What needs to be done?"i]
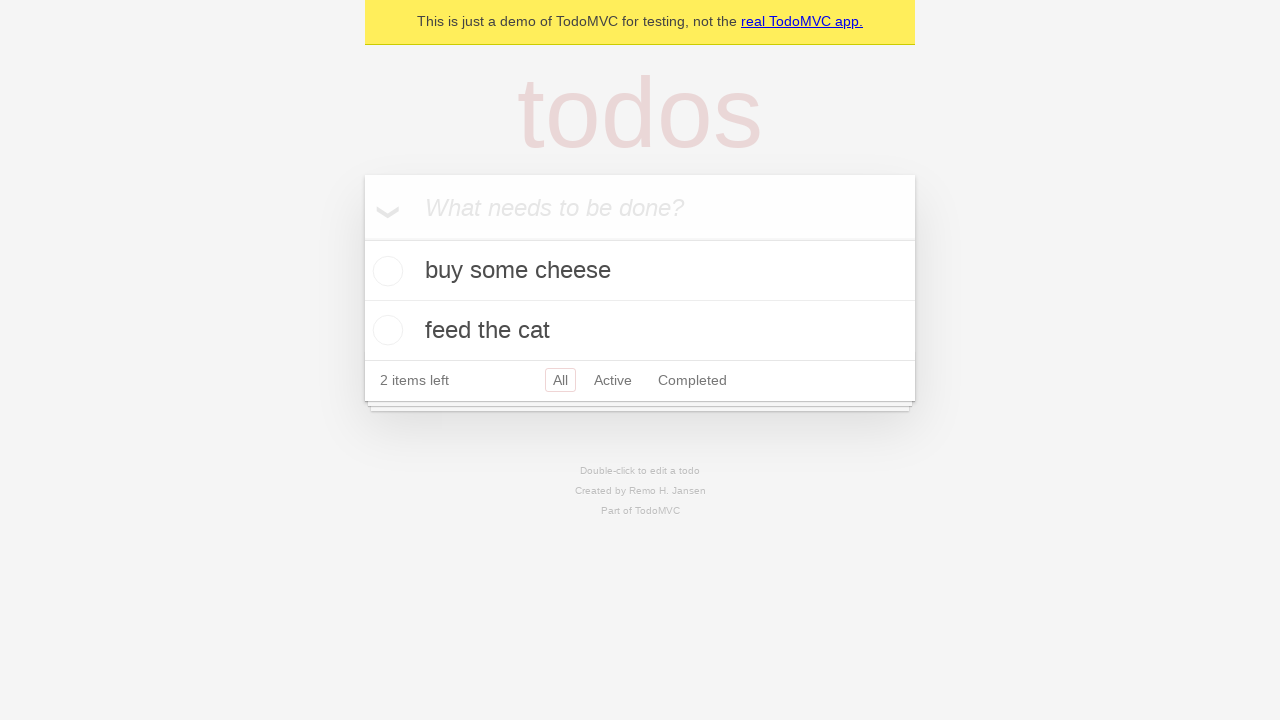

Filled todo input with 'book a doctors appointment' on internal:attr=[placeholder="What needs to be done?"i]
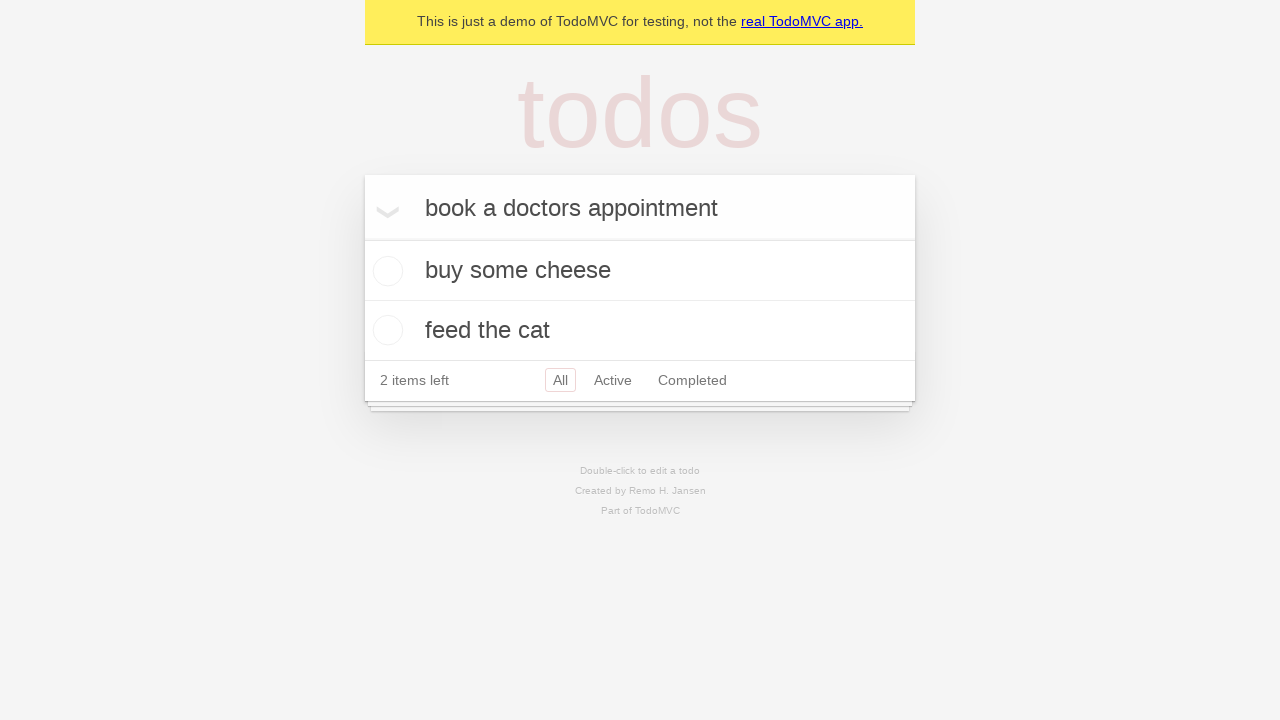

Pressed Enter to create todo 'book a doctors appointment' on internal:attr=[placeholder="What needs to be done?"i]
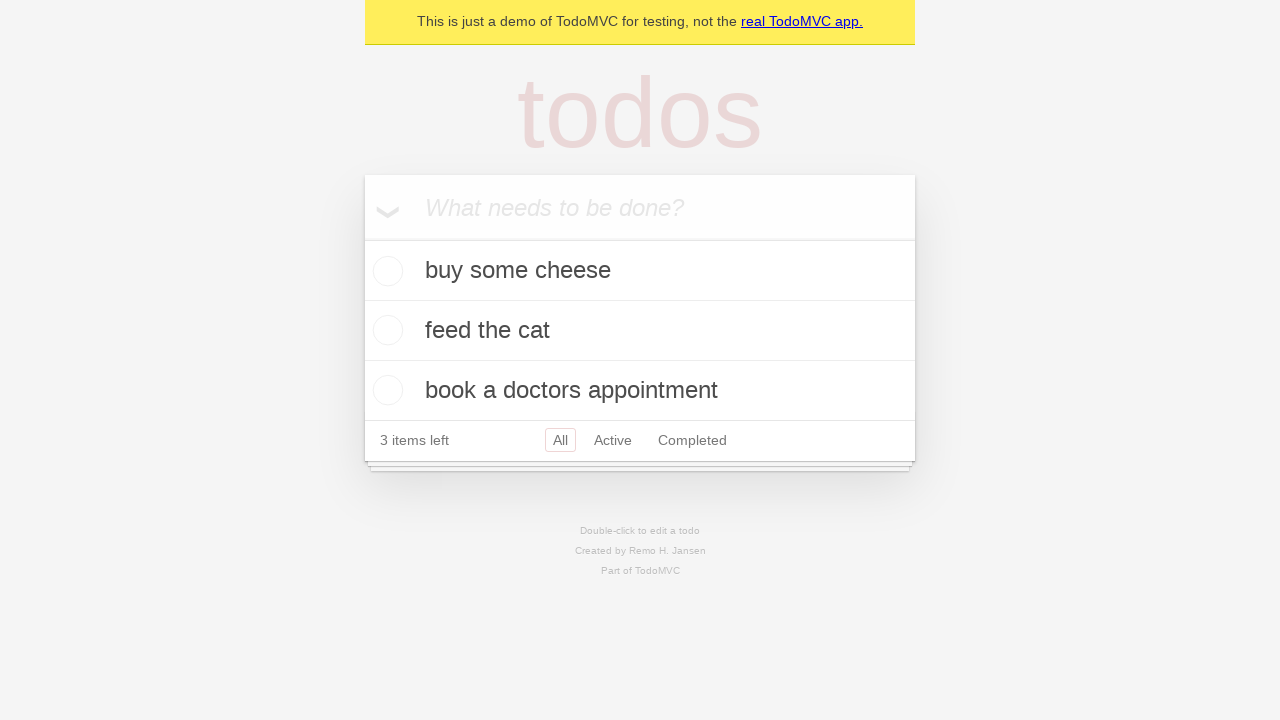

Waited for third todo to load
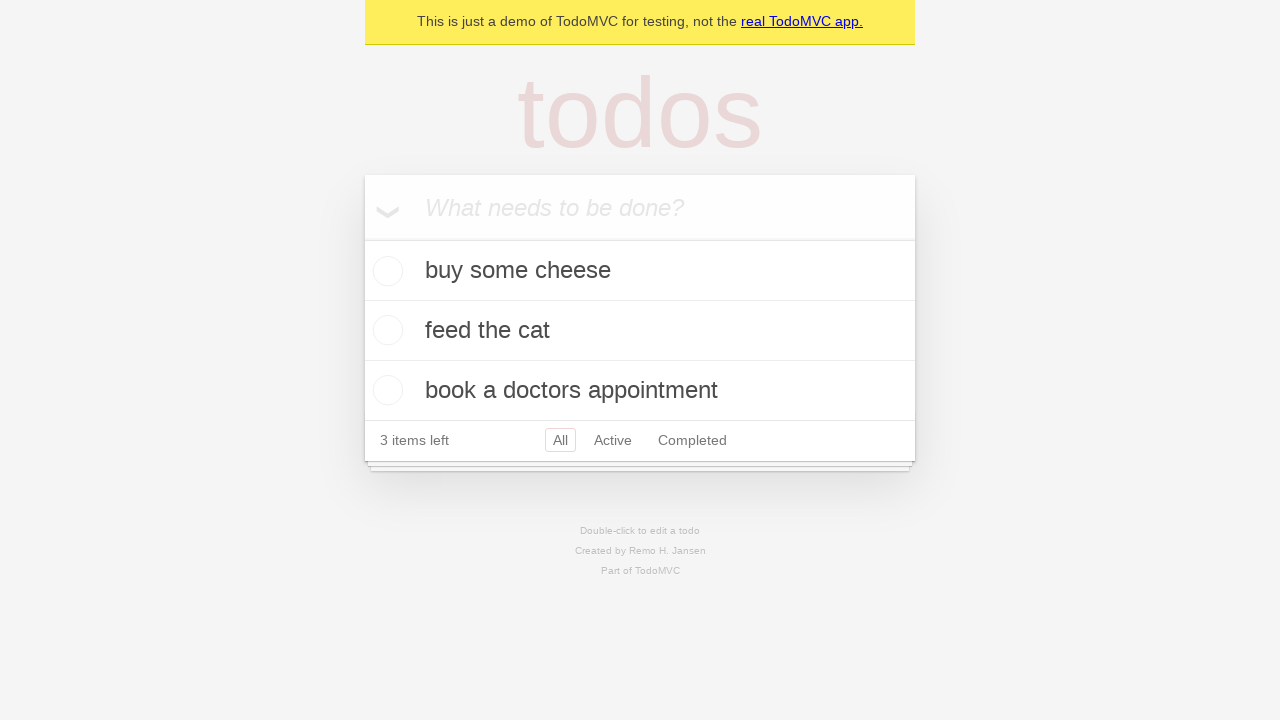

Double-clicked second todo to enter edit mode at (640, 331) on [data-testid='todo-item'] >> nth=1
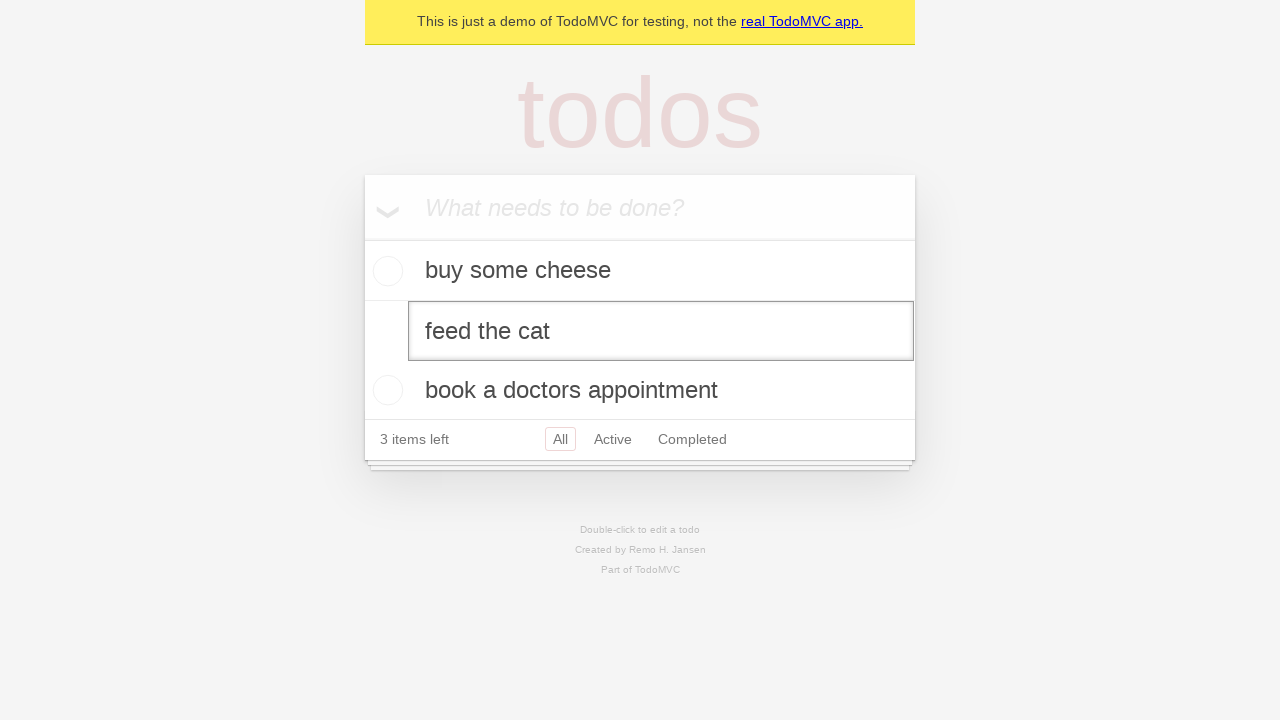

Filled edit field with 'buy some sausages' on [data-testid='todo-item'] >> nth=1 >> internal:role=textbox[name="Edit"i]
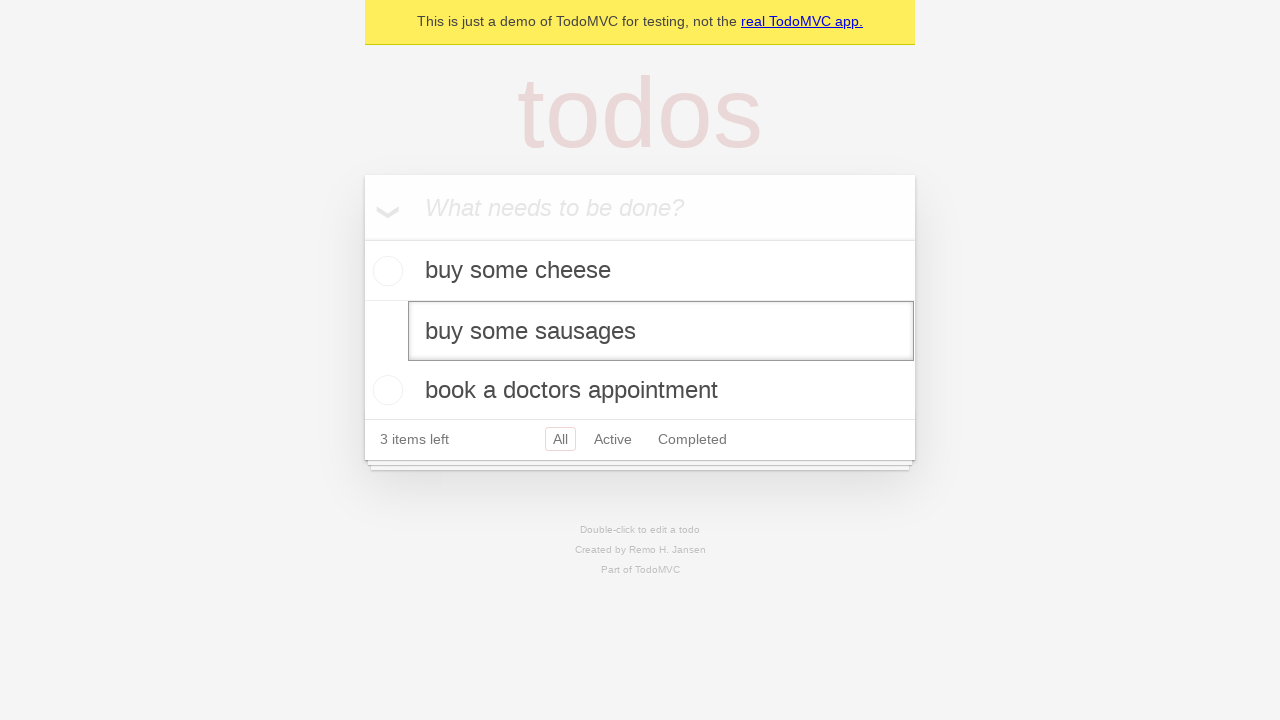

Pressed Escape to cancel edit and restore original text on [data-testid='todo-item'] >> nth=1 >> internal:role=textbox[name="Edit"i]
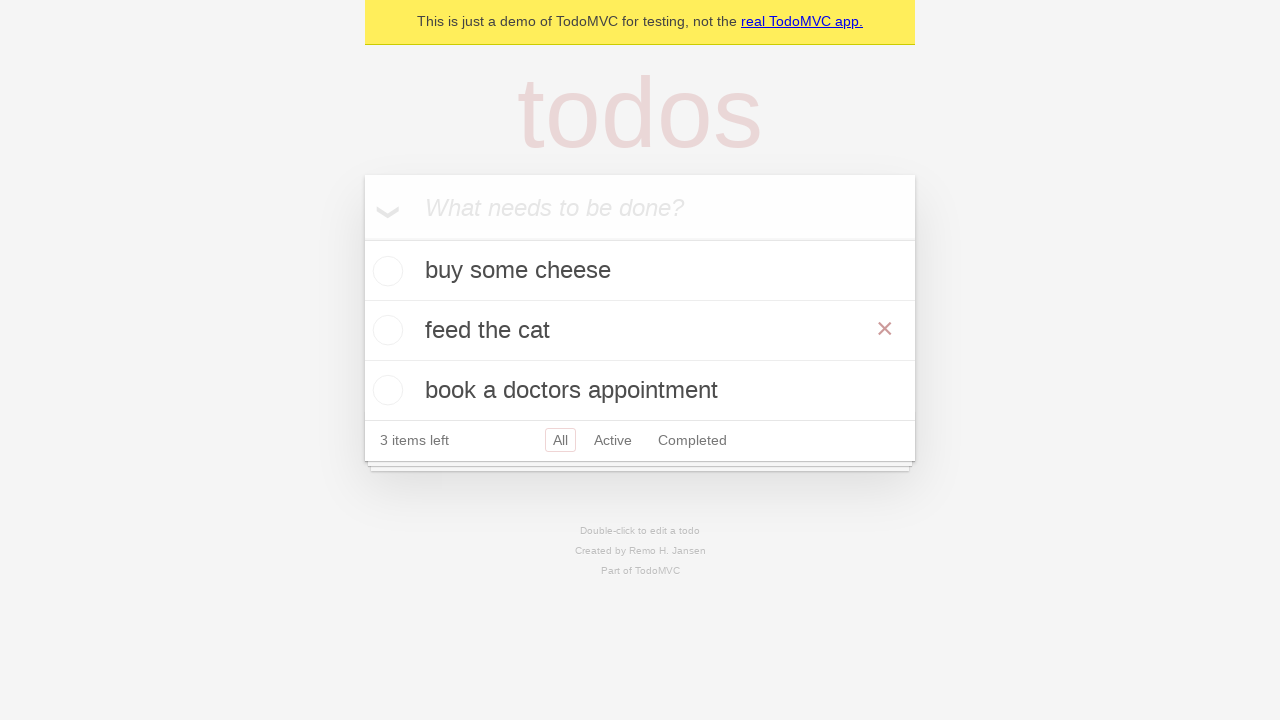

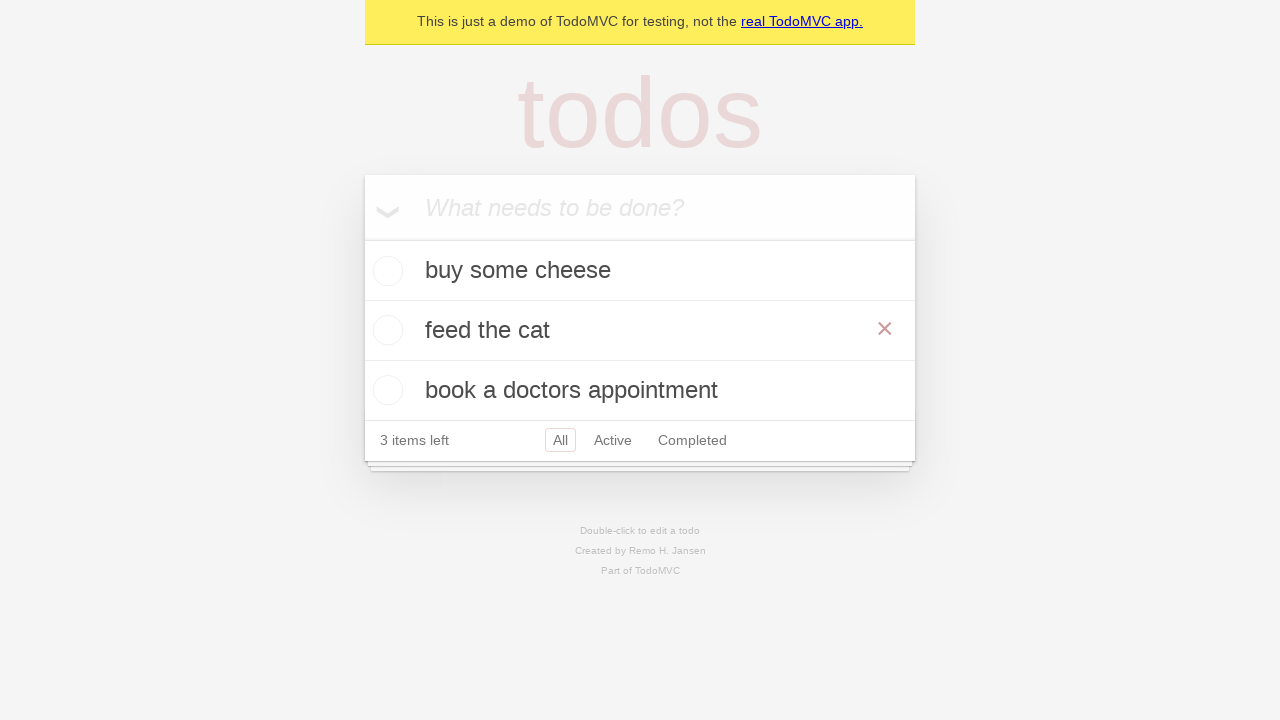